Tests filtering to display only completed items

Starting URL: https://demo.playwright.dev/todomvc

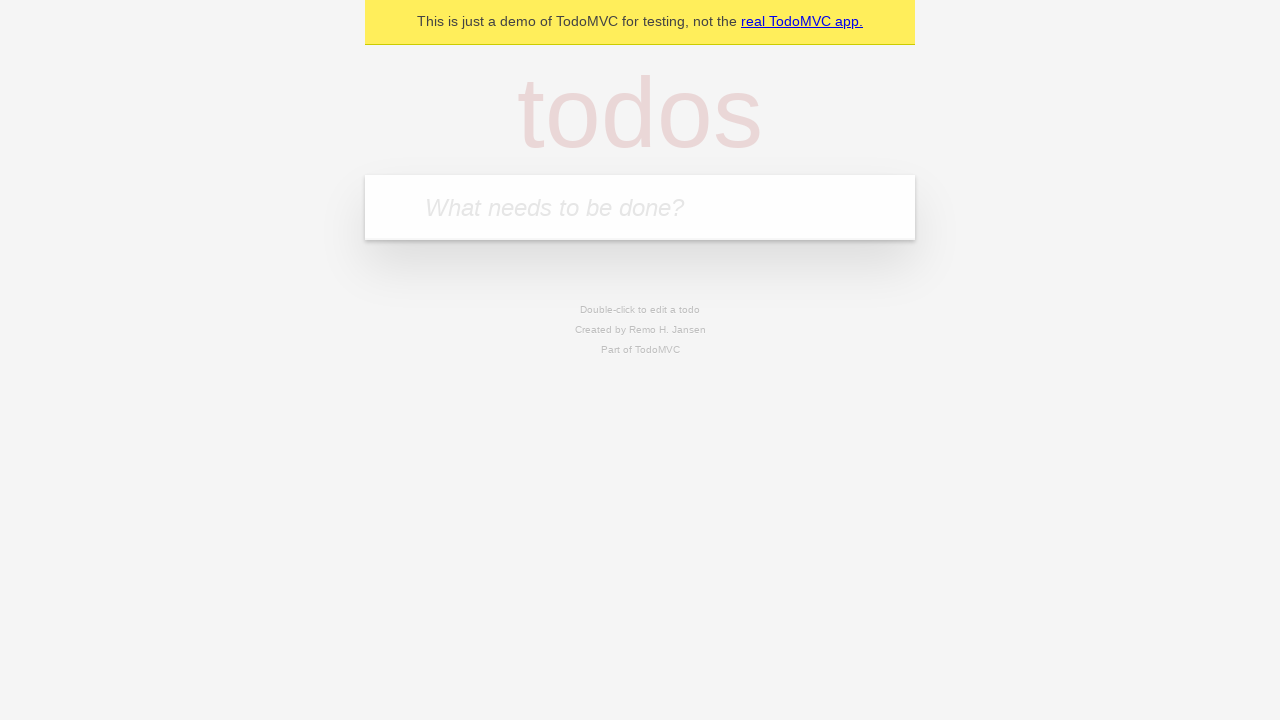

Filled todo input with 'buy some cheese' on internal:attr=[placeholder="What needs to be done?"i]
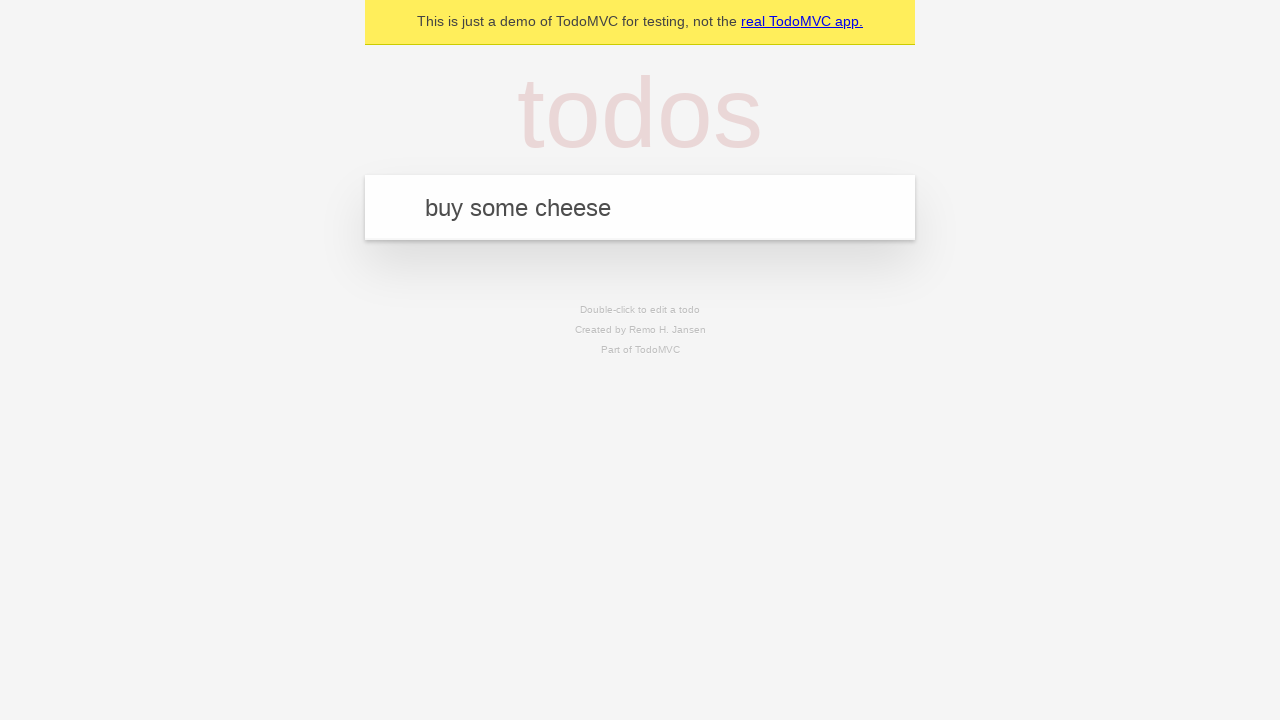

Pressed Enter to add first todo item on internal:attr=[placeholder="What needs to be done?"i]
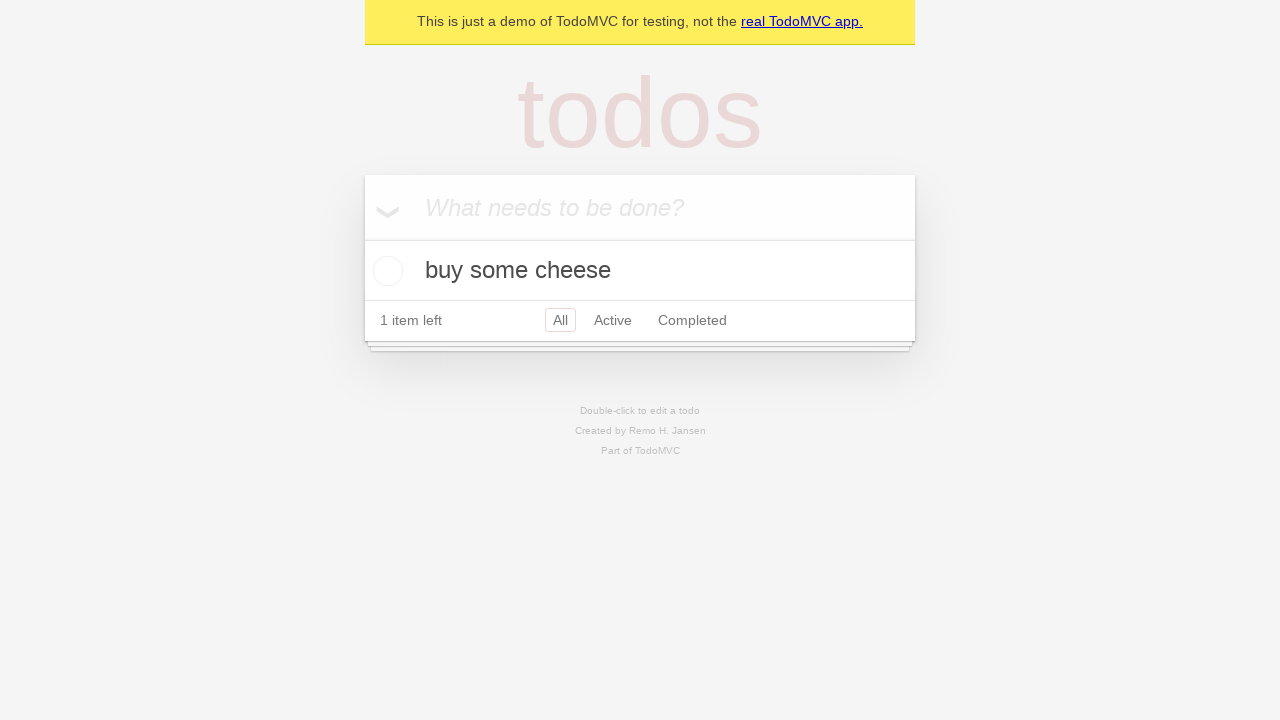

Filled todo input with 'feed the cat' on internal:attr=[placeholder="What needs to be done?"i]
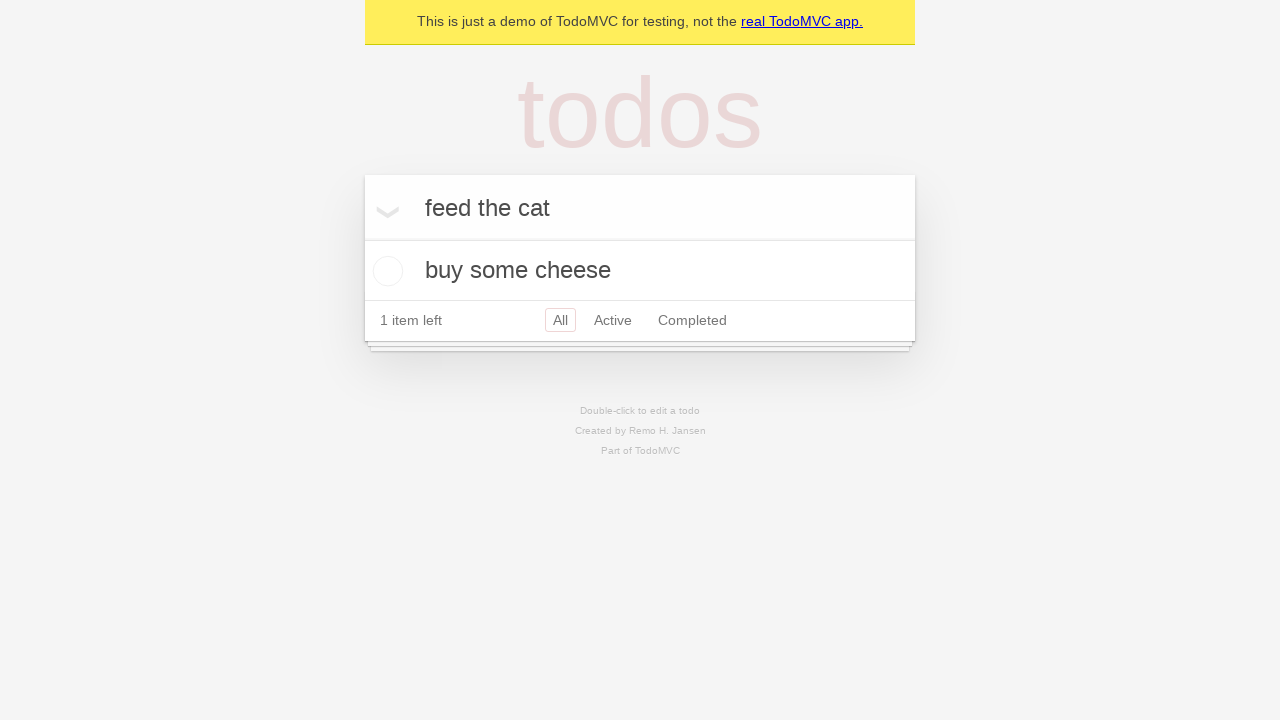

Pressed Enter to add second todo item on internal:attr=[placeholder="What needs to be done?"i]
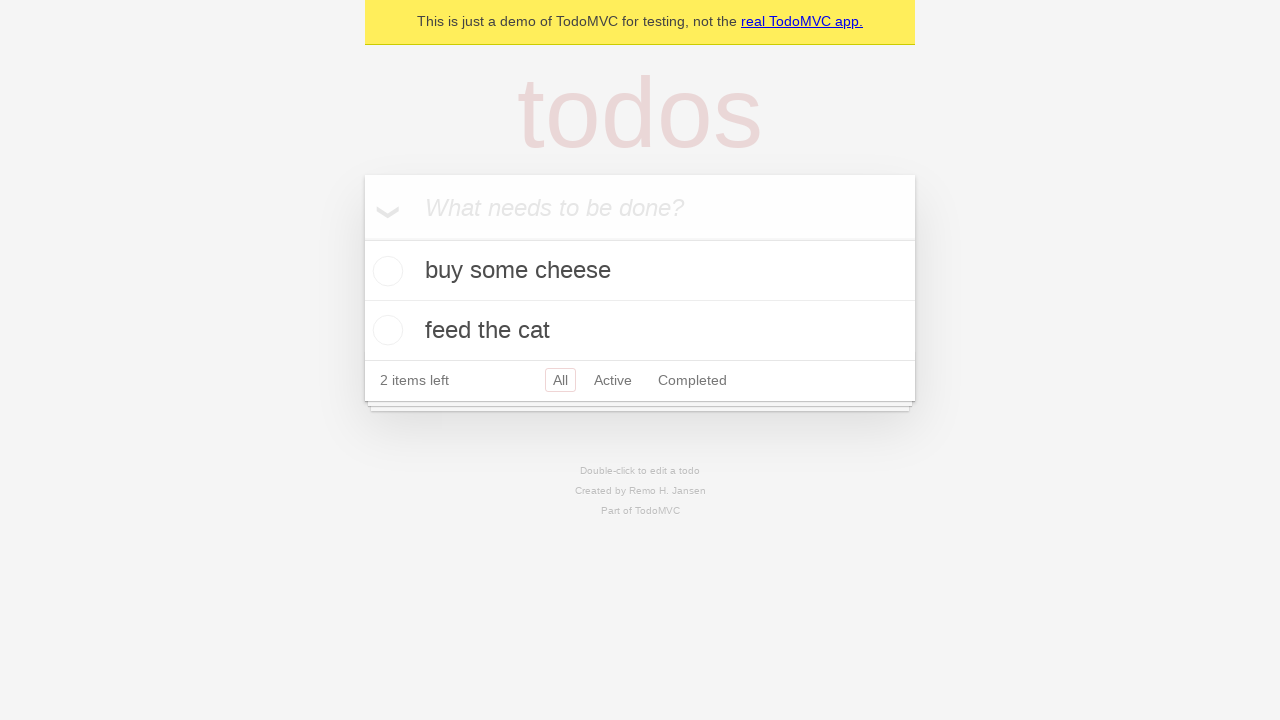

Filled todo input with 'book a doctors appointment' on internal:attr=[placeholder="What needs to be done?"i]
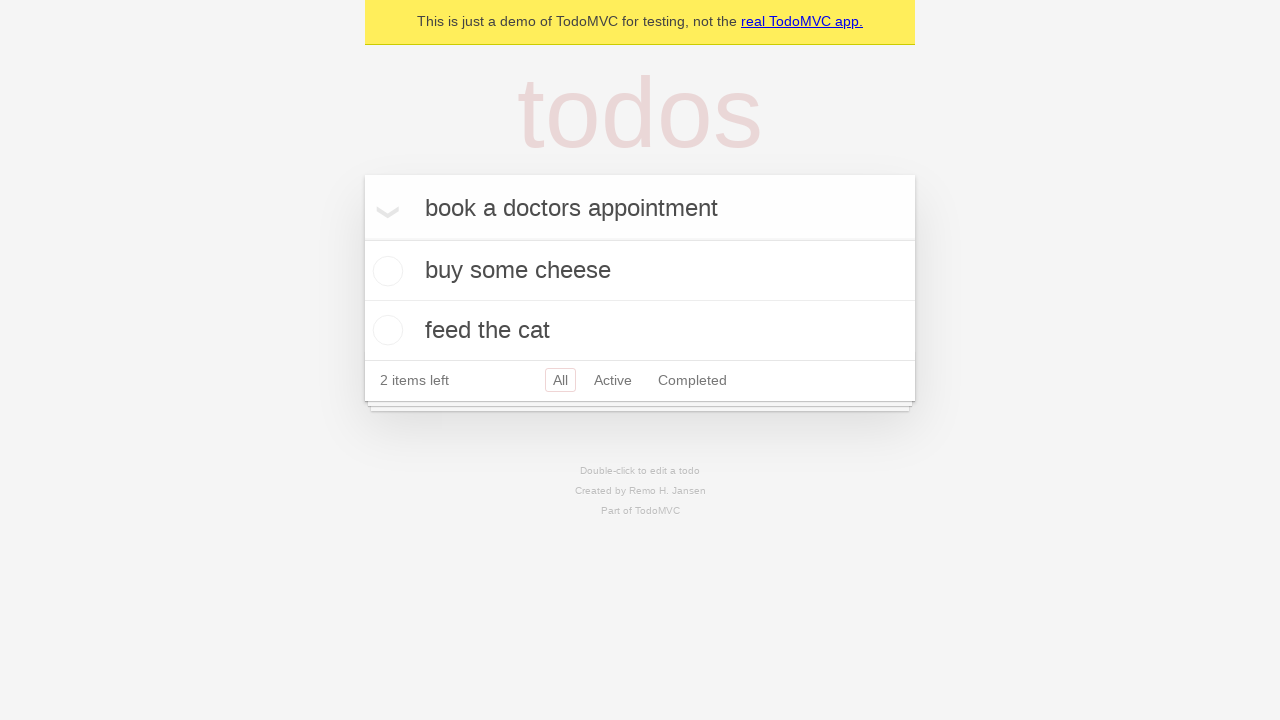

Pressed Enter to add third todo item on internal:attr=[placeholder="What needs to be done?"i]
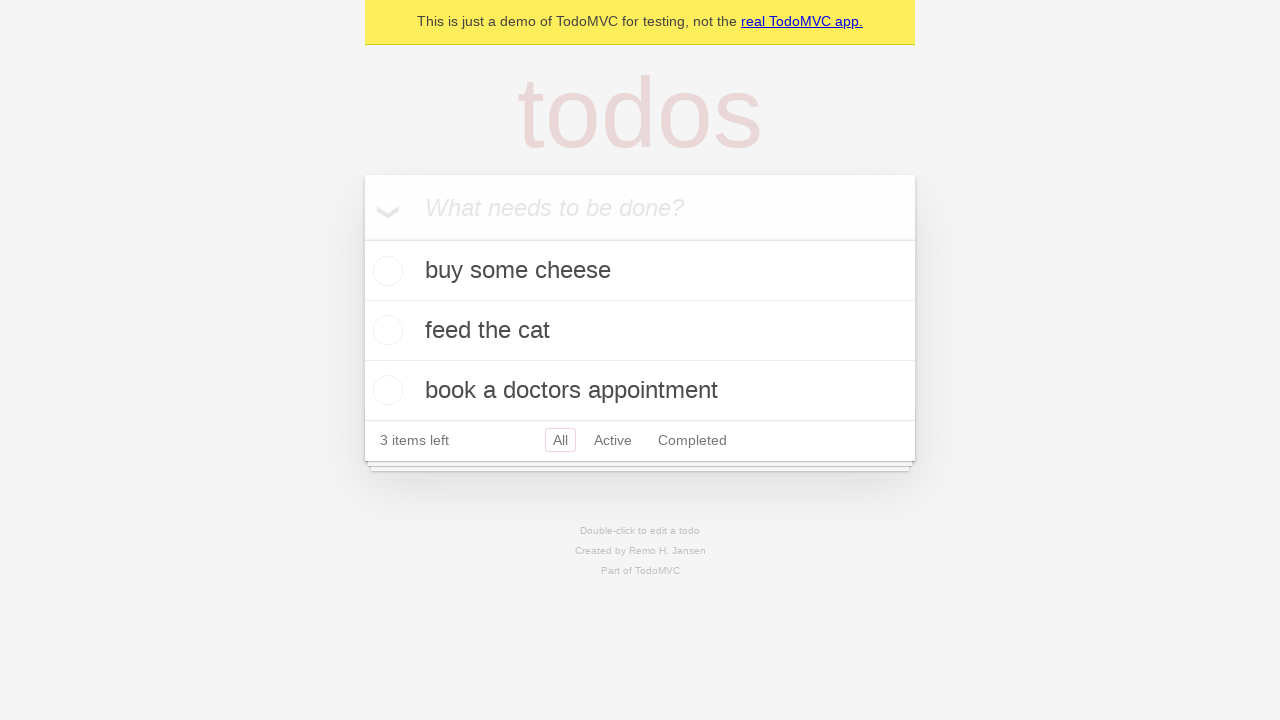

Waited for all three todo items to be visible
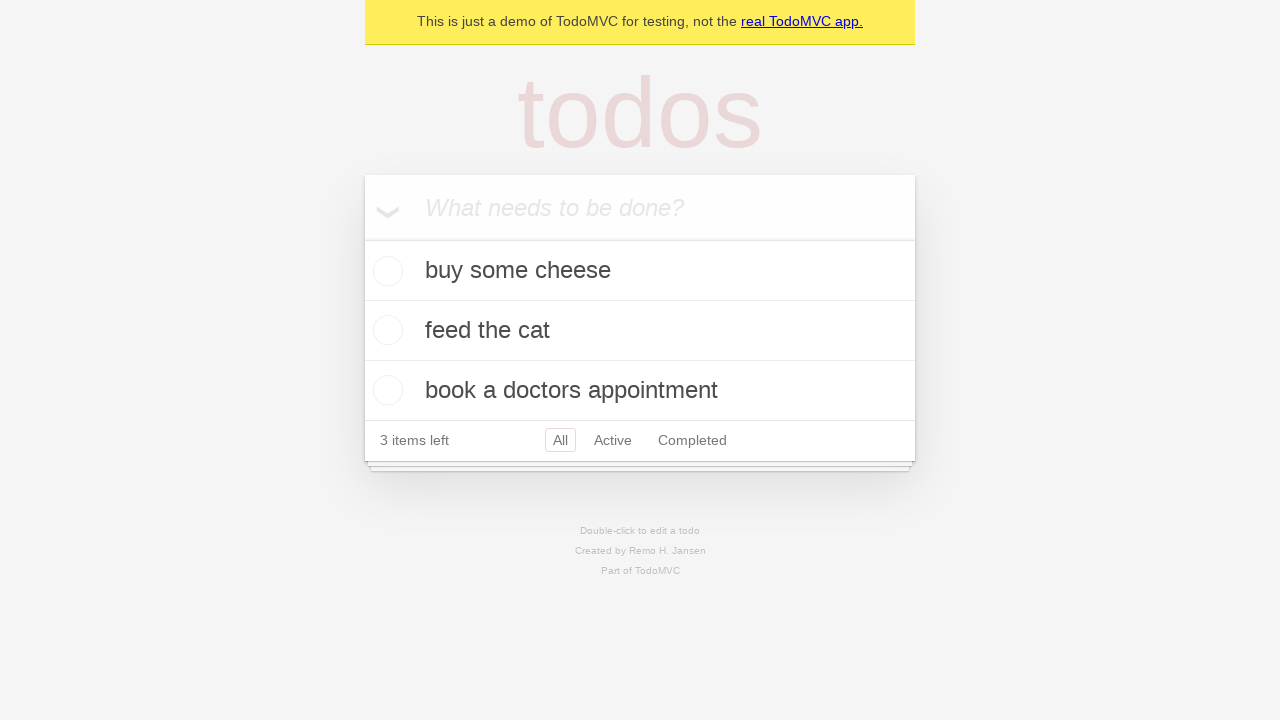

Checked the checkbox for the second todo item (feed the cat) at (385, 330) on internal:testid=[data-testid="todo-item"s] >> nth=1 >> internal:role=checkbox
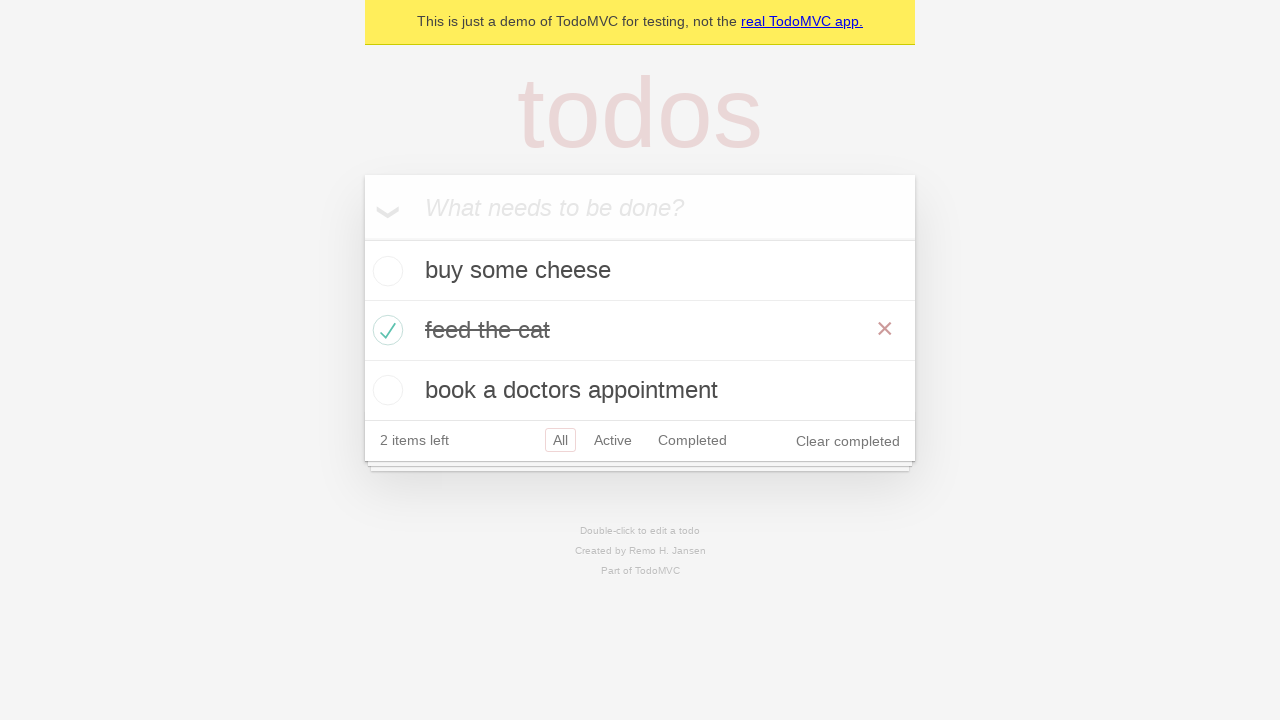

Clicked the Completed filter to display only completed items at (692, 440) on internal:role=link[name="Completed"i]
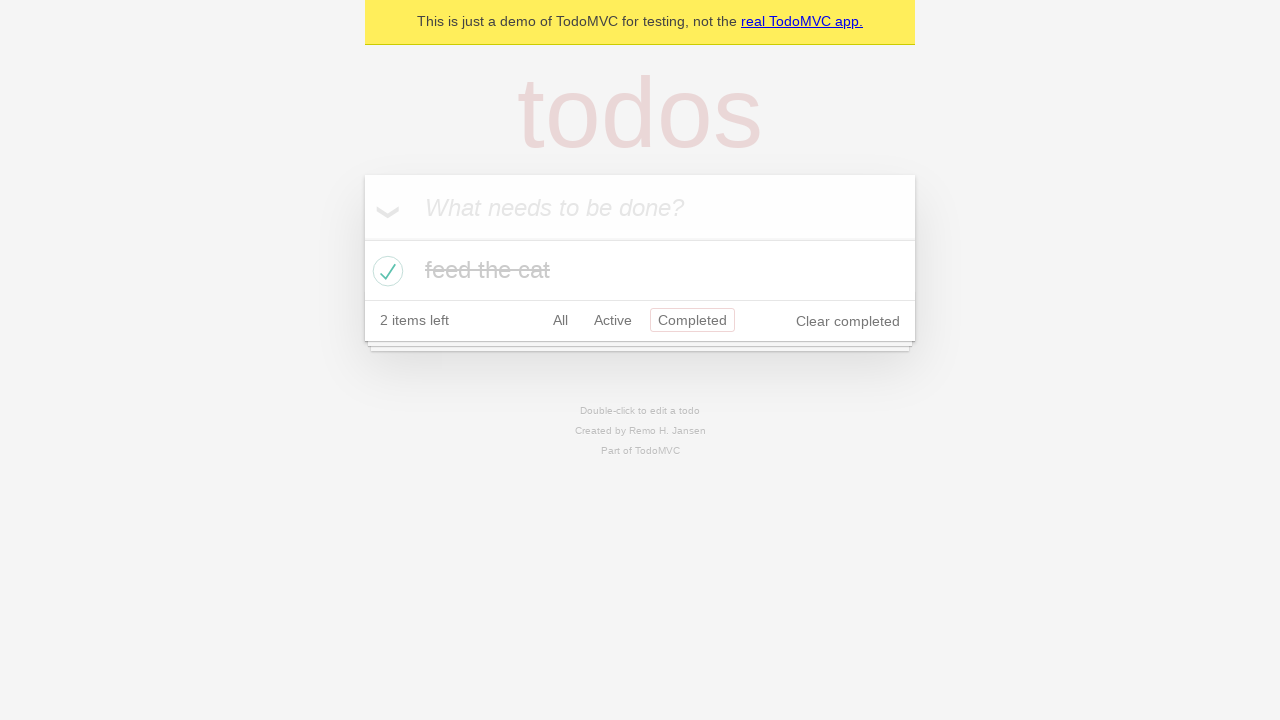

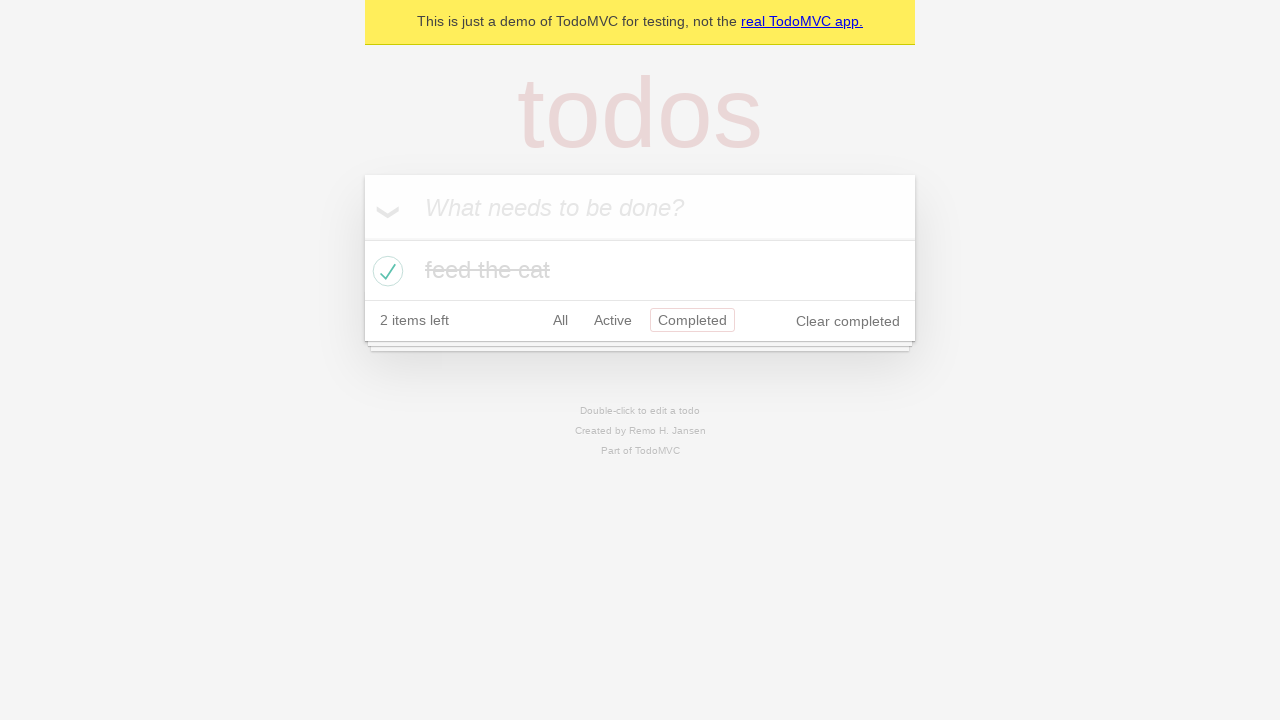